Tests JavaScript prompt alert functionality by triggering a prompt, entering text, and dismissing it

Starting URL: https://the-internet.herokuapp.com/javascript_alerts

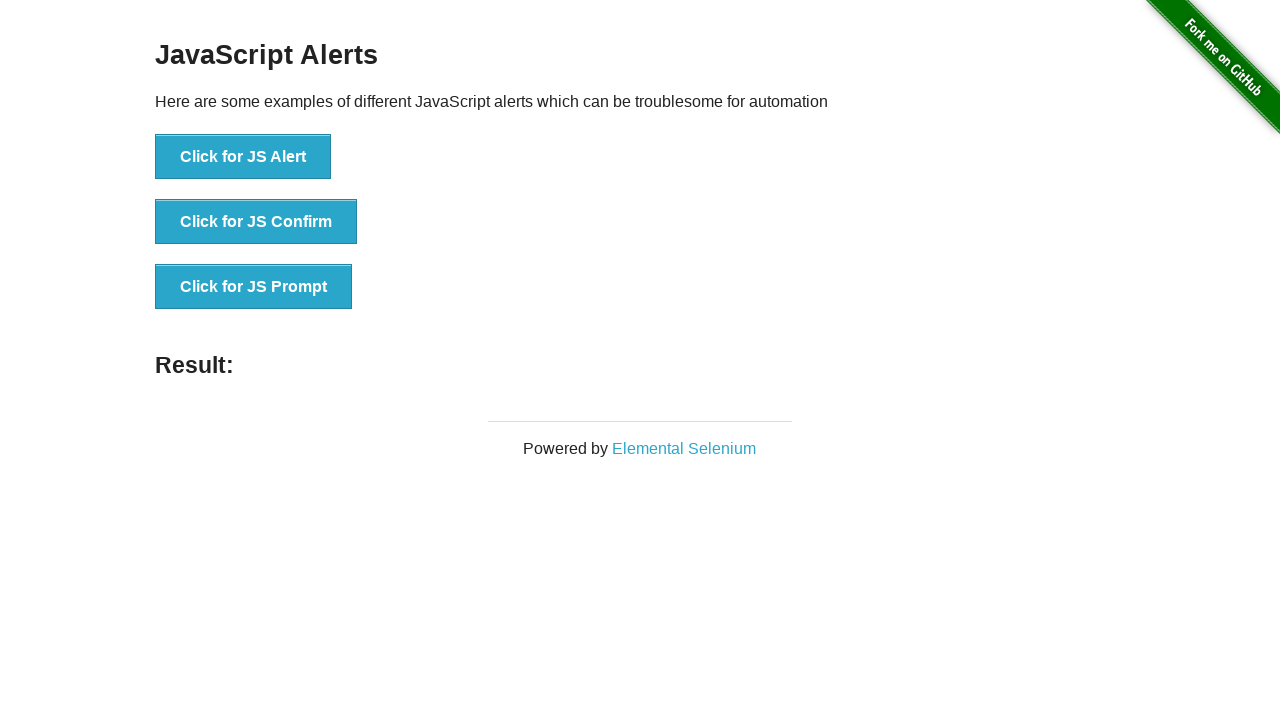

Clicked button to trigger JavaScript prompt alert at (254, 287) on xpath=//button[@onclick='jsPrompt()']
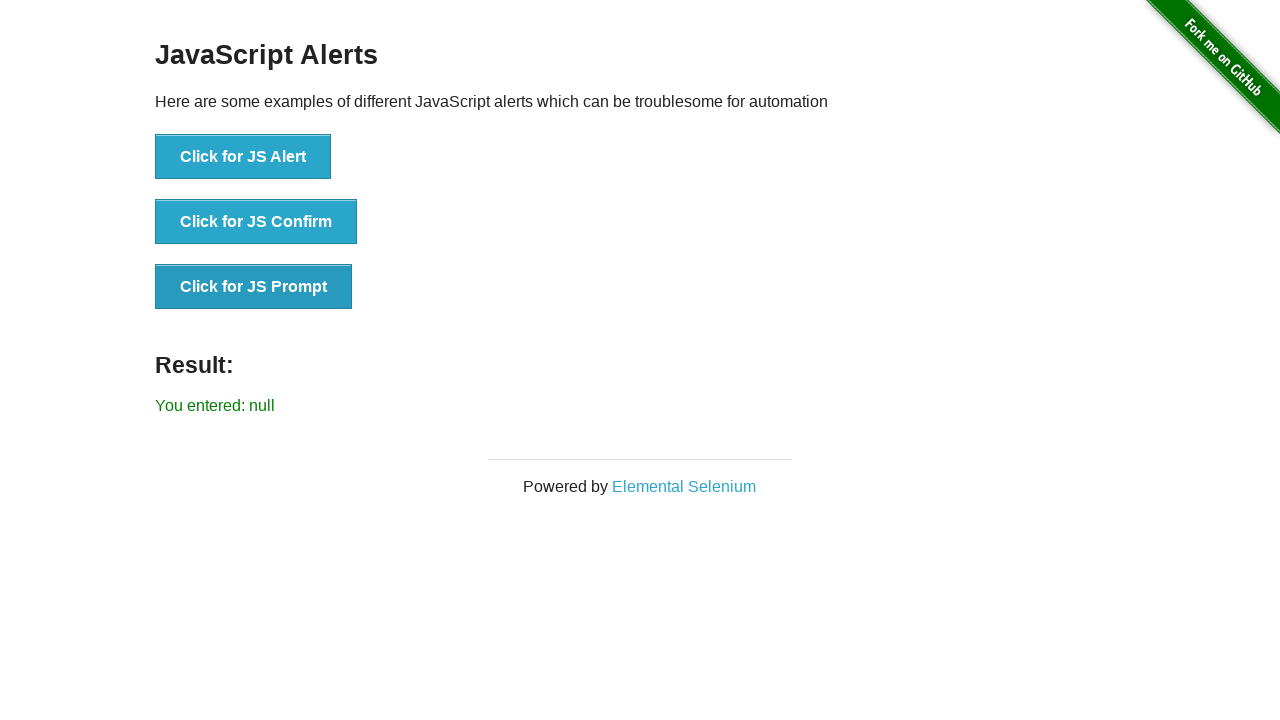

Set up dialog handler to accept prompt with text 'Welcome to Alert Windows'
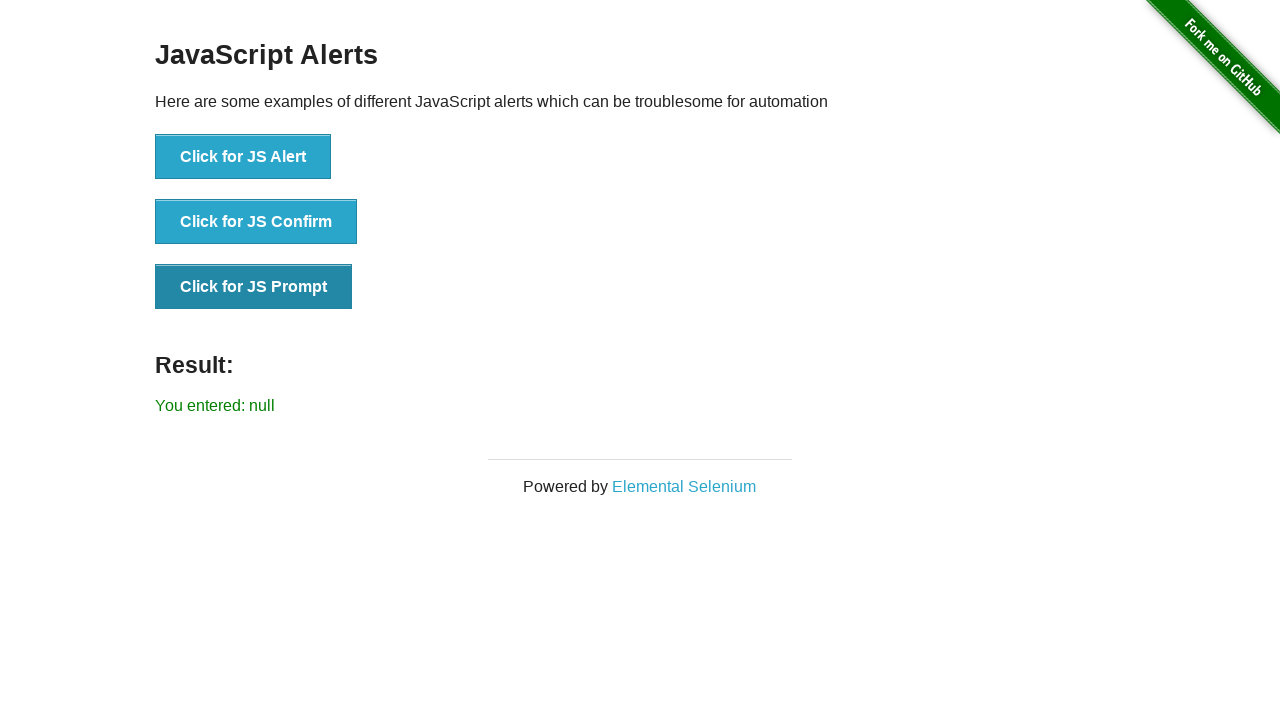

Waited 1 second for prompt action to complete
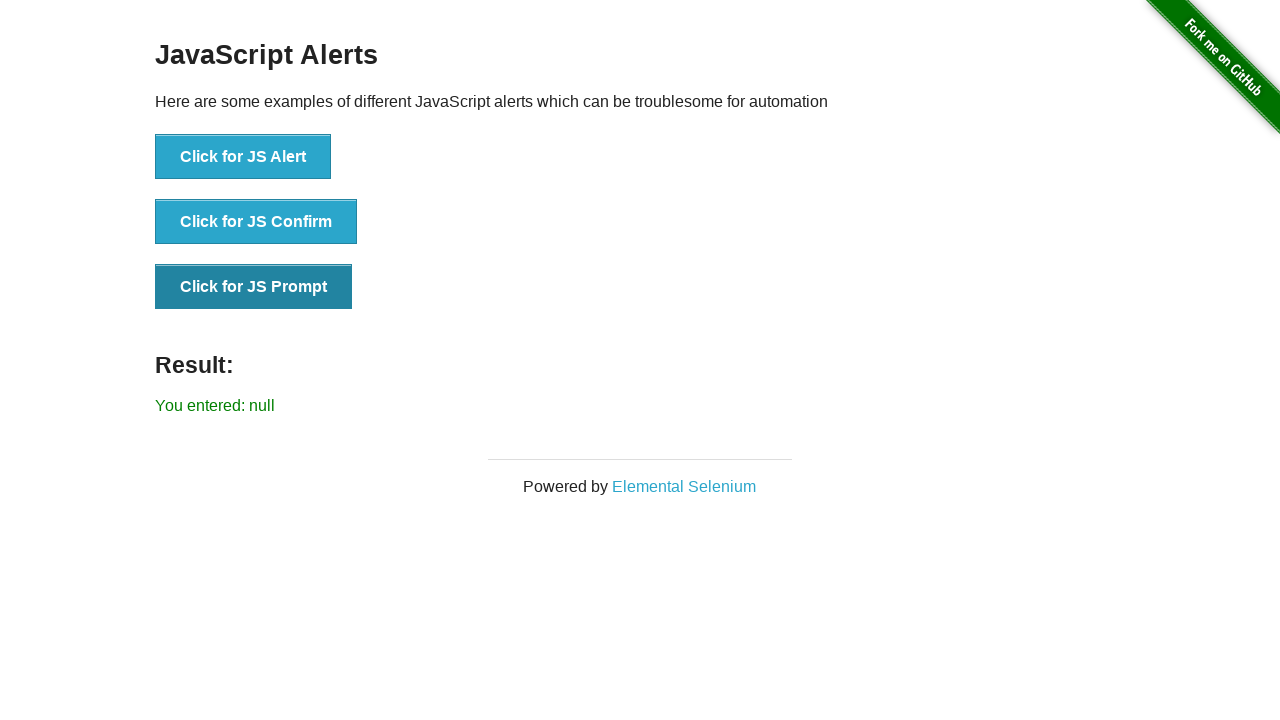

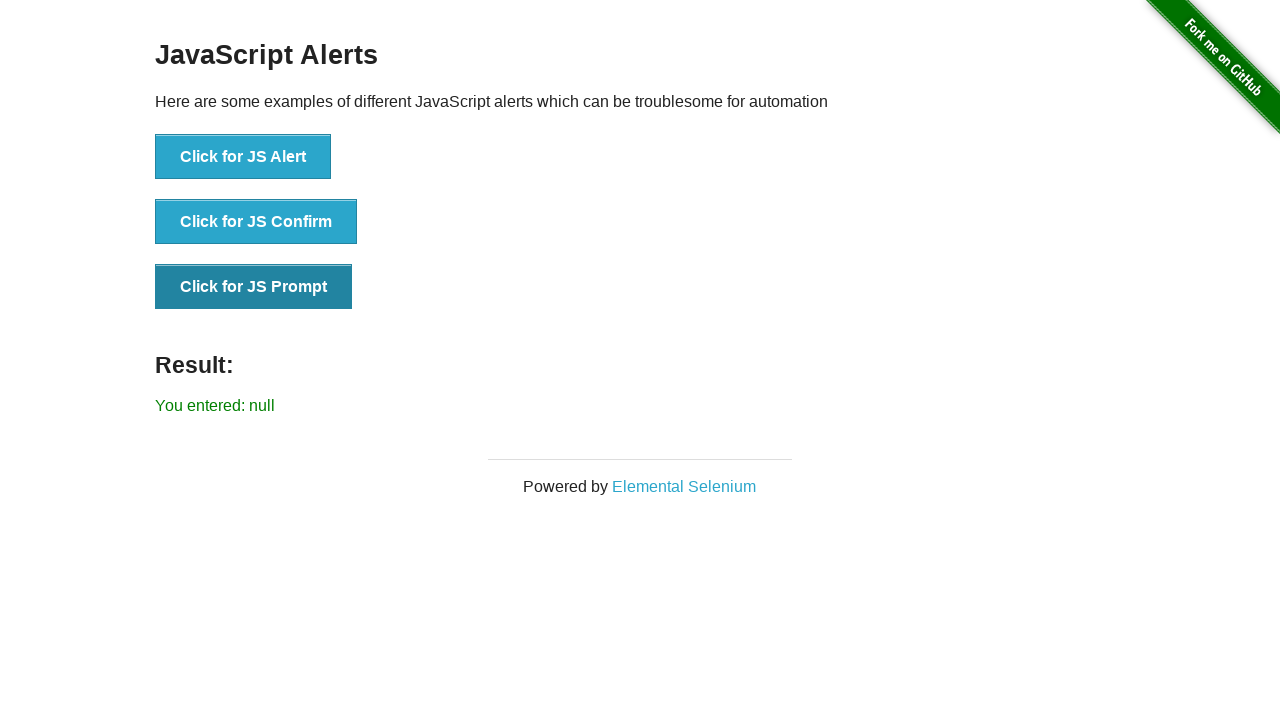